Fills out the complete feedback form with name, age, language checkbox, genre radio button, rating dropdown, and comment, then submits the form.

Starting URL: https://acctabootcamp.github.io/site/tasks/provide_feedback

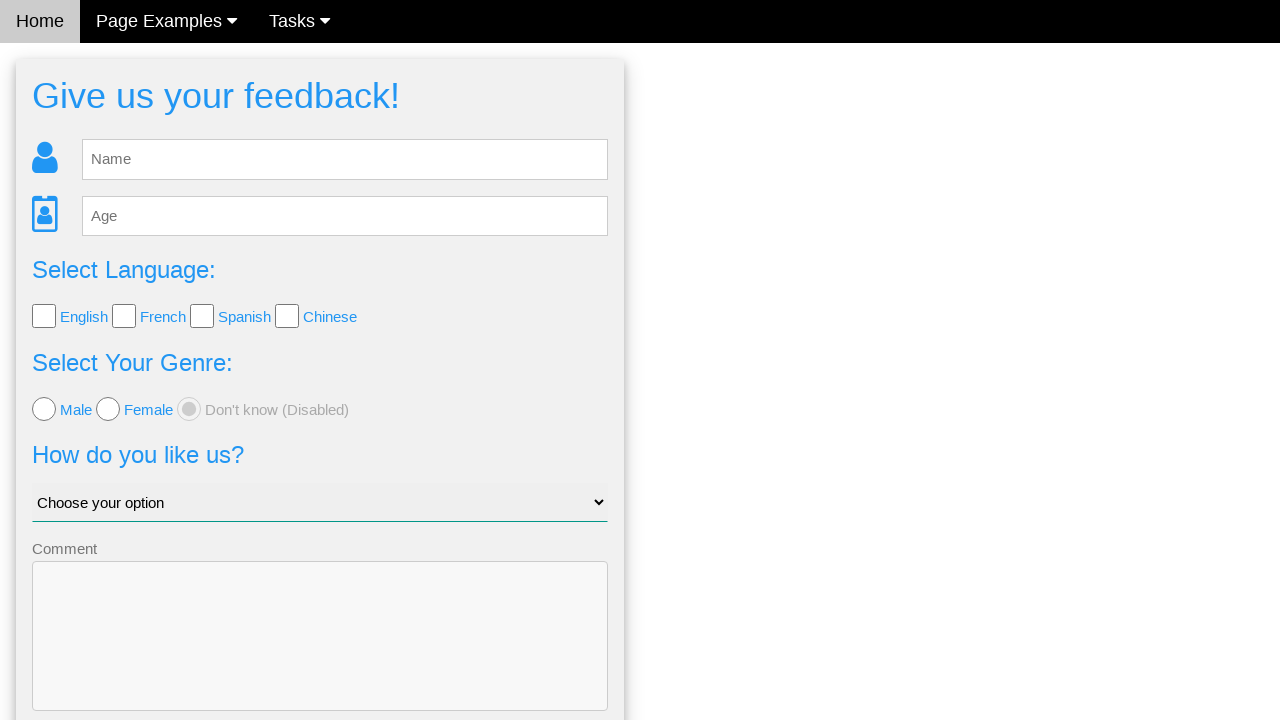

Filled name field with 'German' on #fb_name
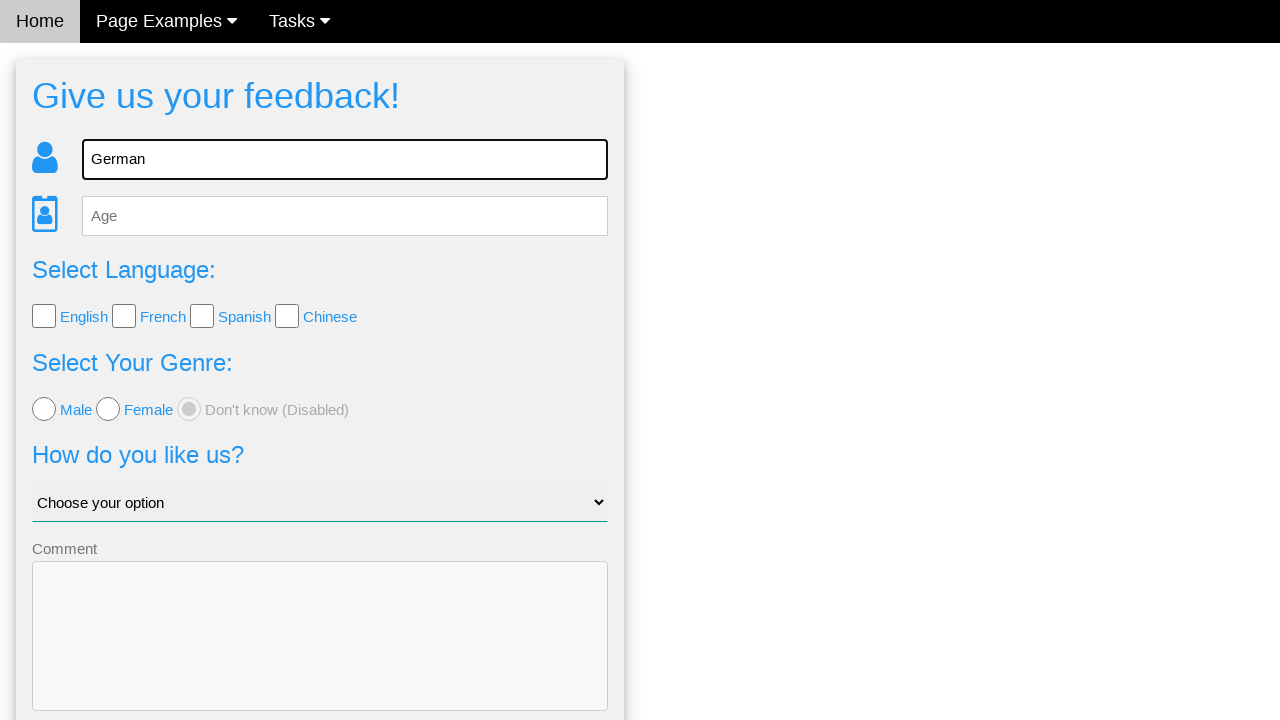

Filled age field with '21' on #fb_age
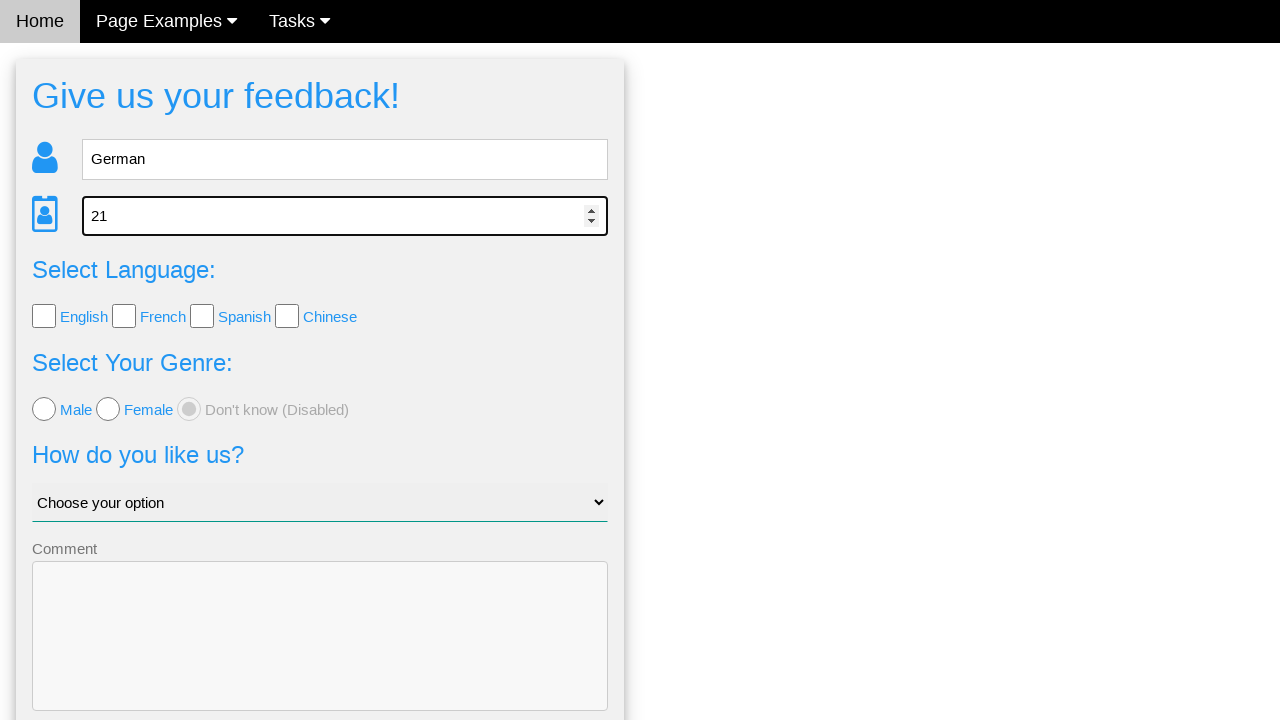

Clicked English language checkbox at (44, 316) on .w3-check[value='English'][type='checkbox']
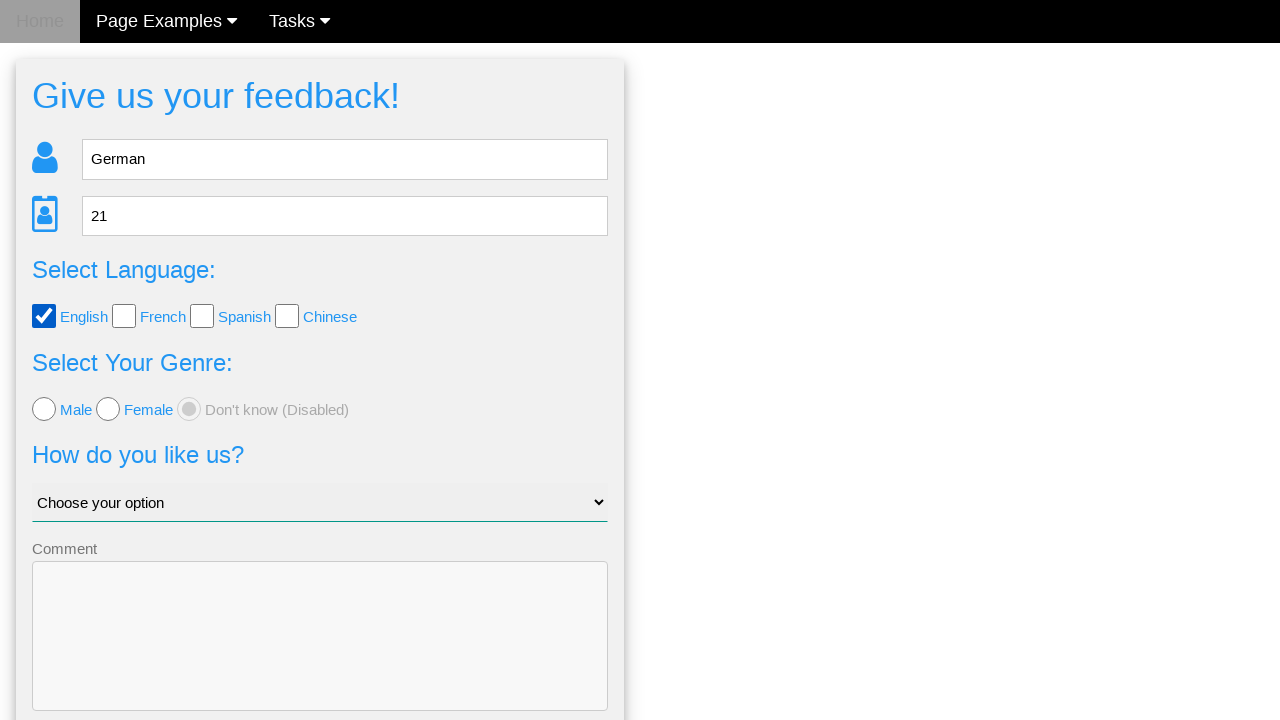

Verified English language checkbox is checked
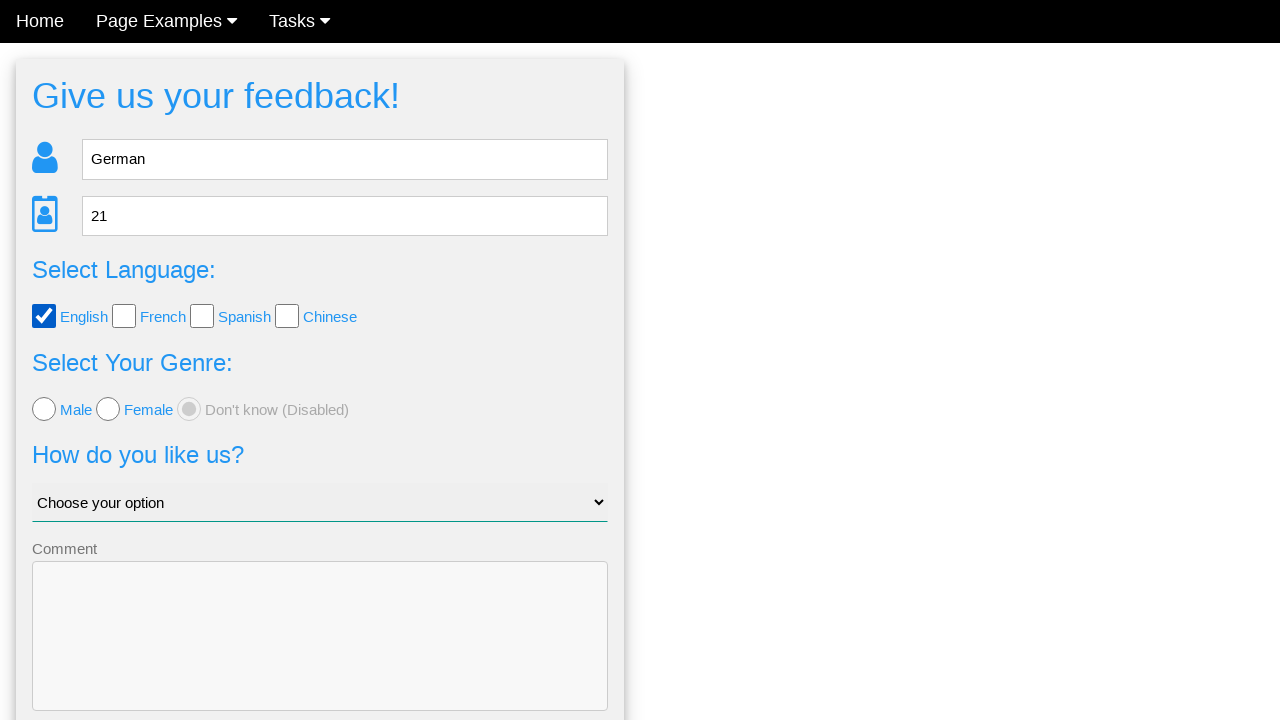

Clicked first genre radio button option at (44, 409) on (//input[@type='radio'])[1]
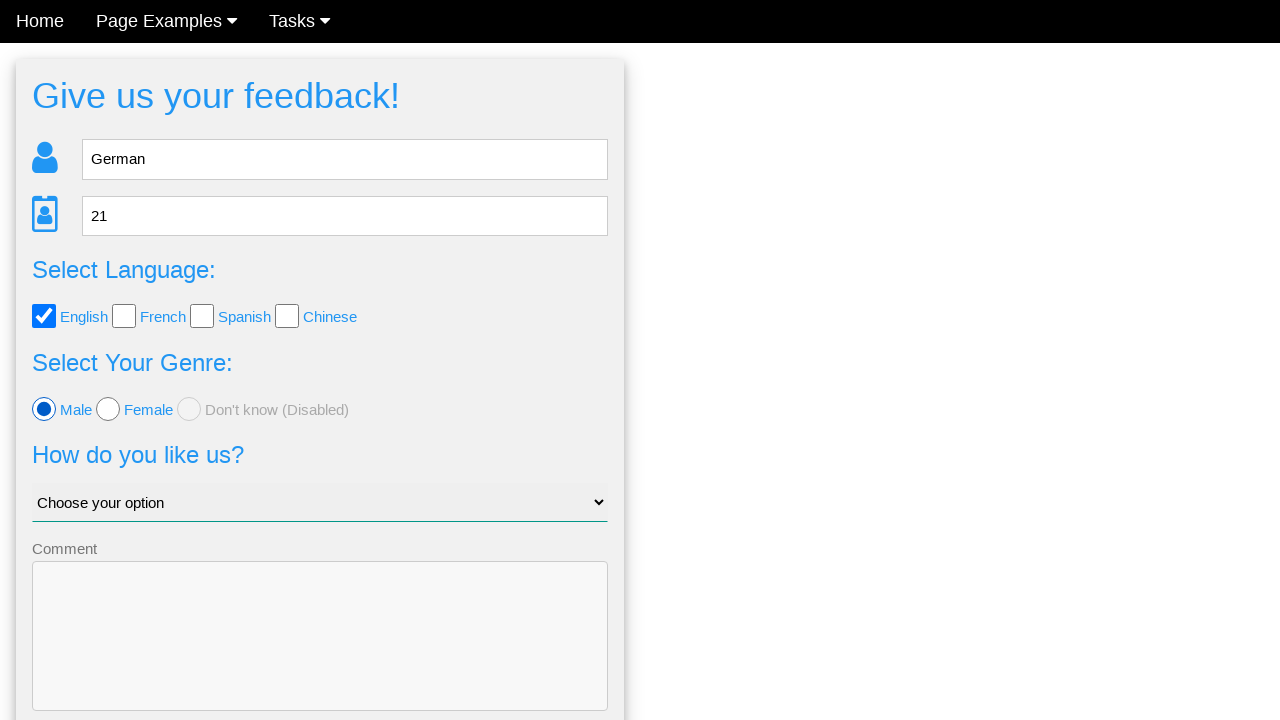

Verified first genre radio button is selected
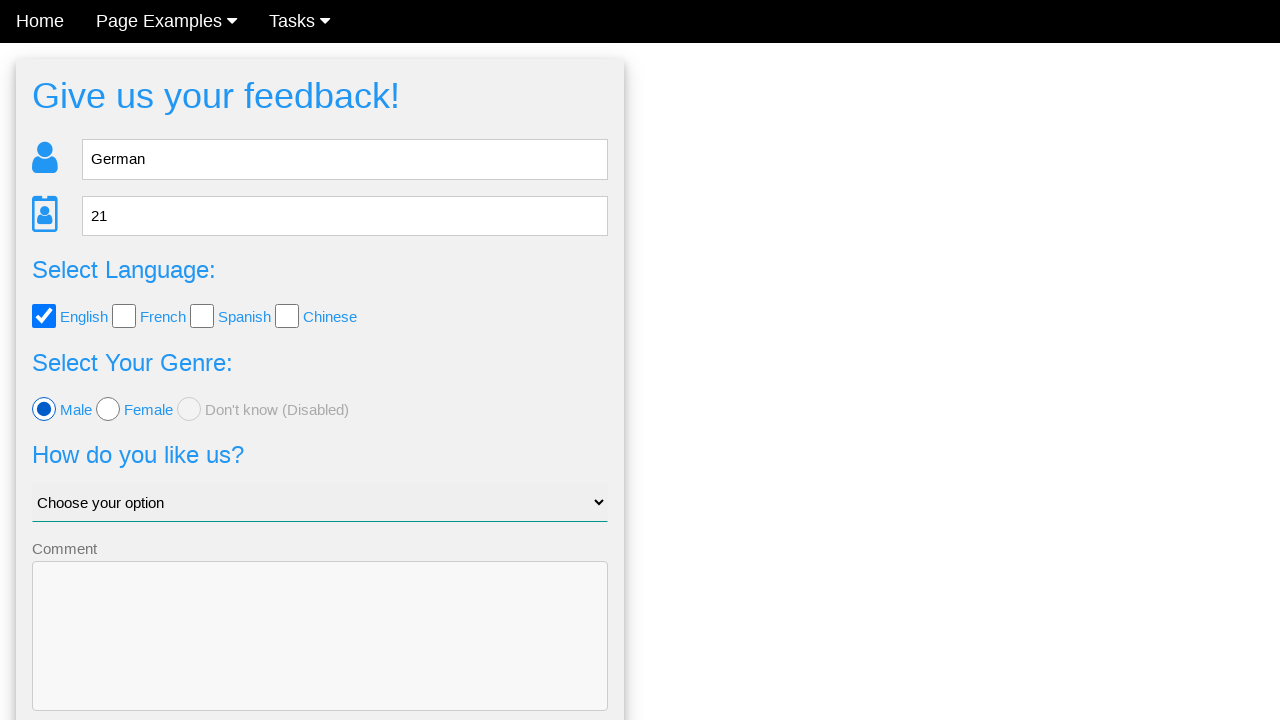

Selected 'Good' from rating dropdown on #like_us
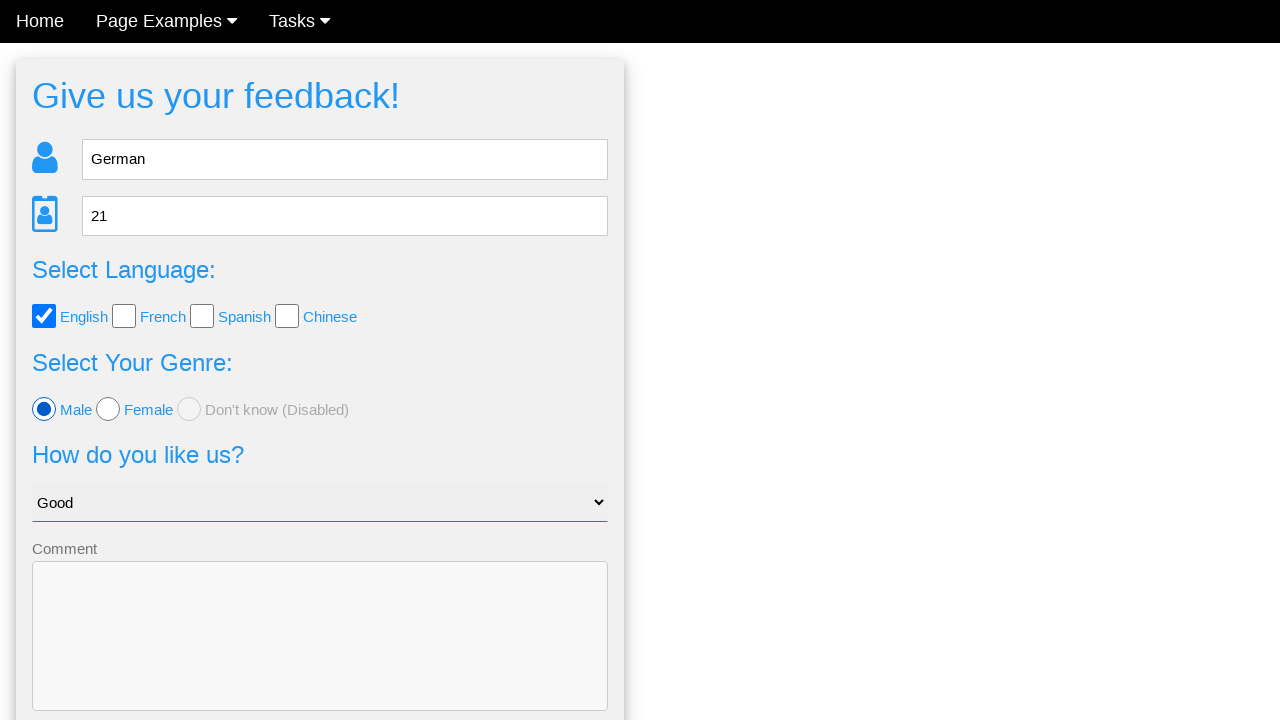

Filled comment field with 'Hello world!' on [name='comment']
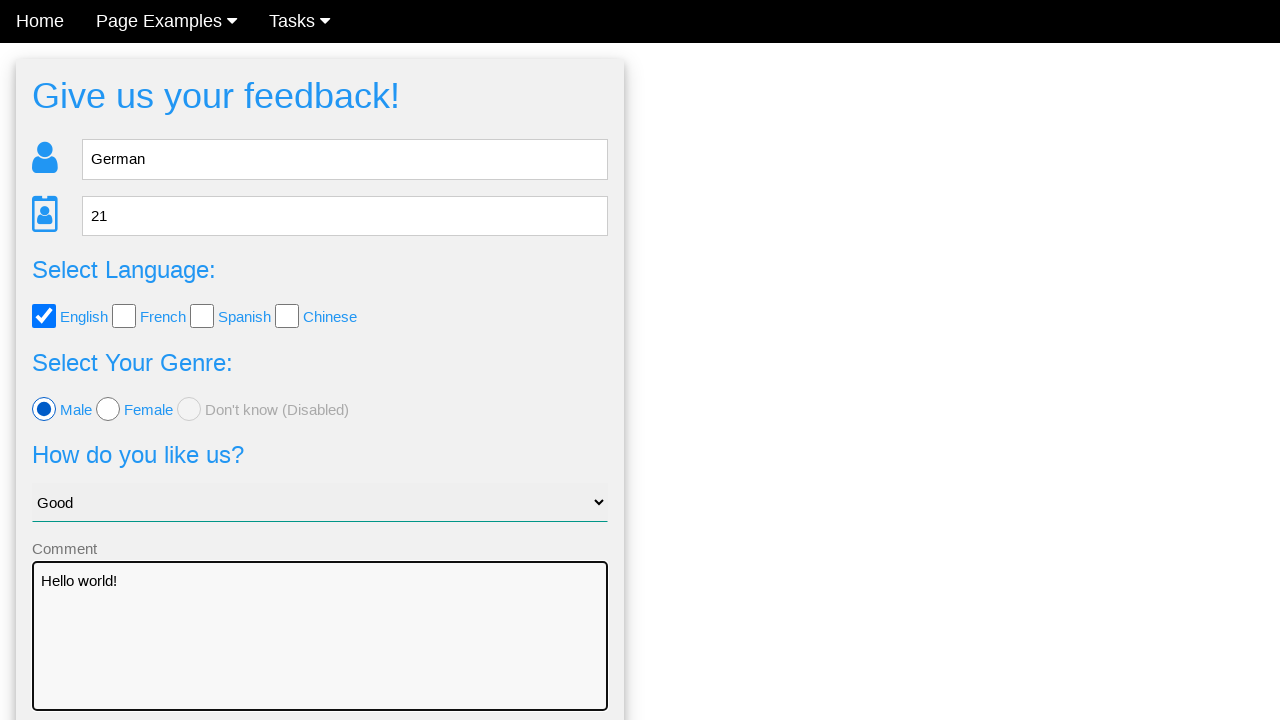

Clicked Send button to submit feedback form at (320, 656) on .w3-blue
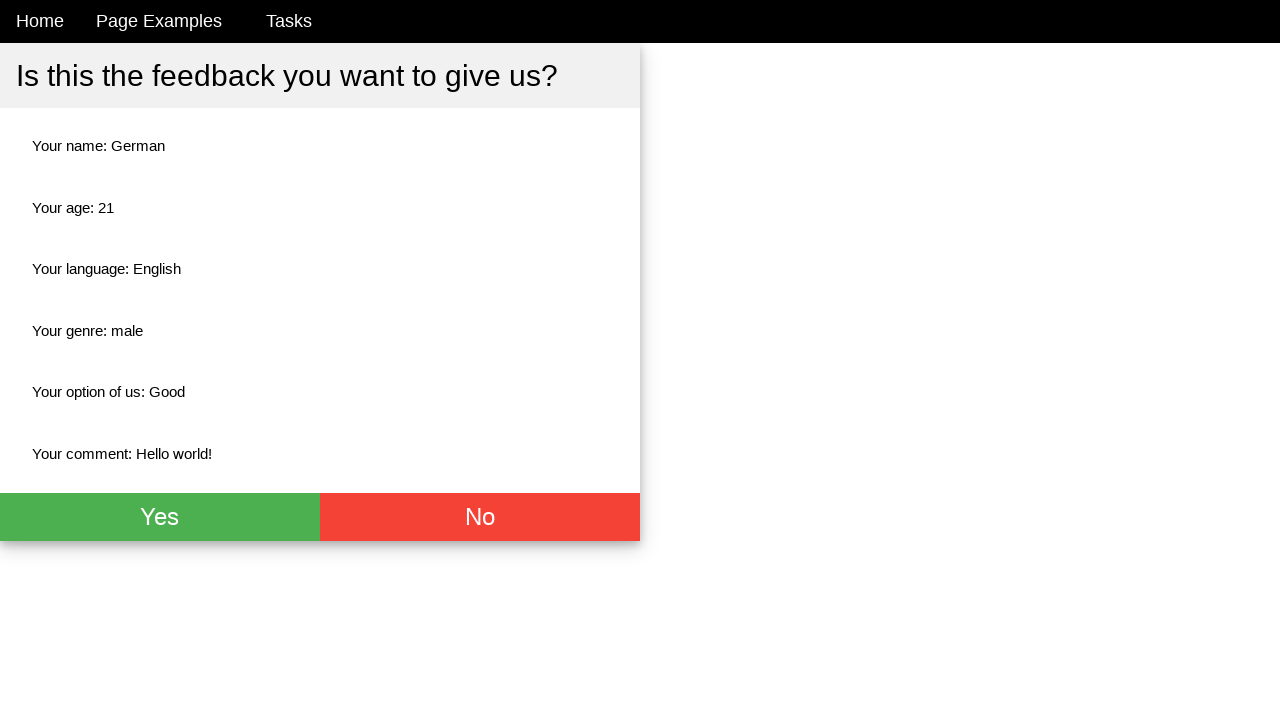

Waited 2 seconds for form submission result to load
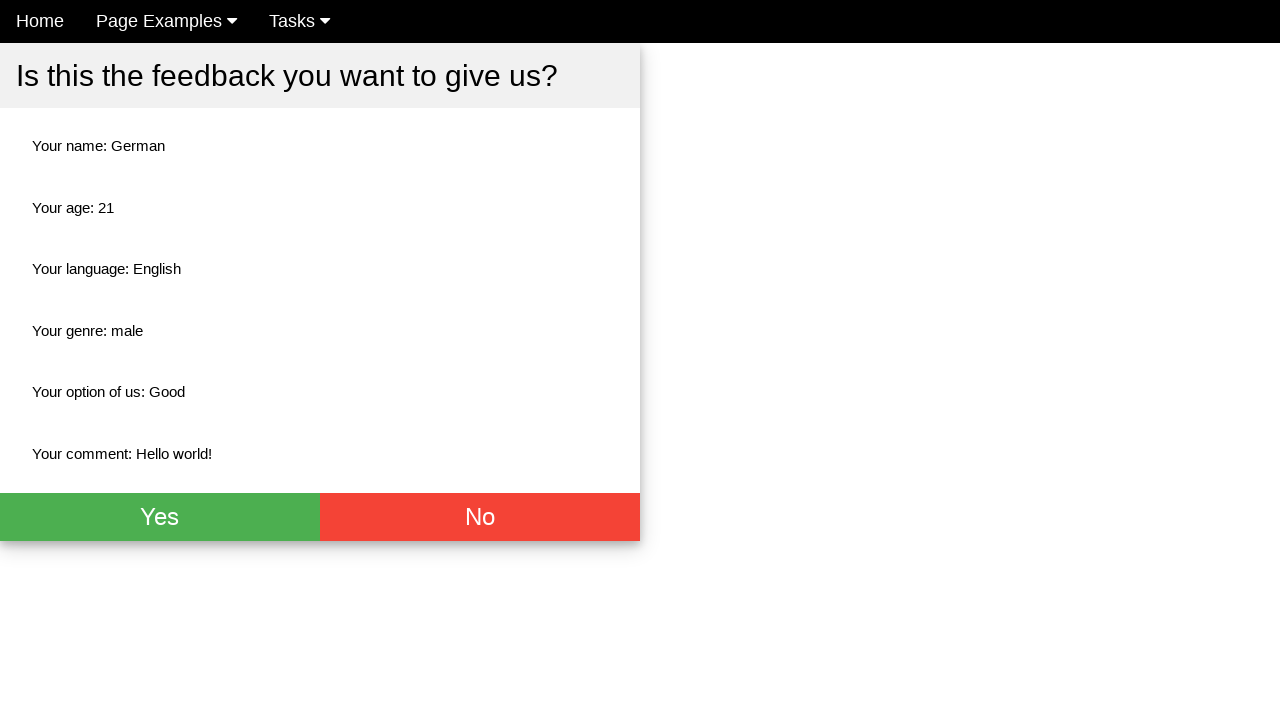

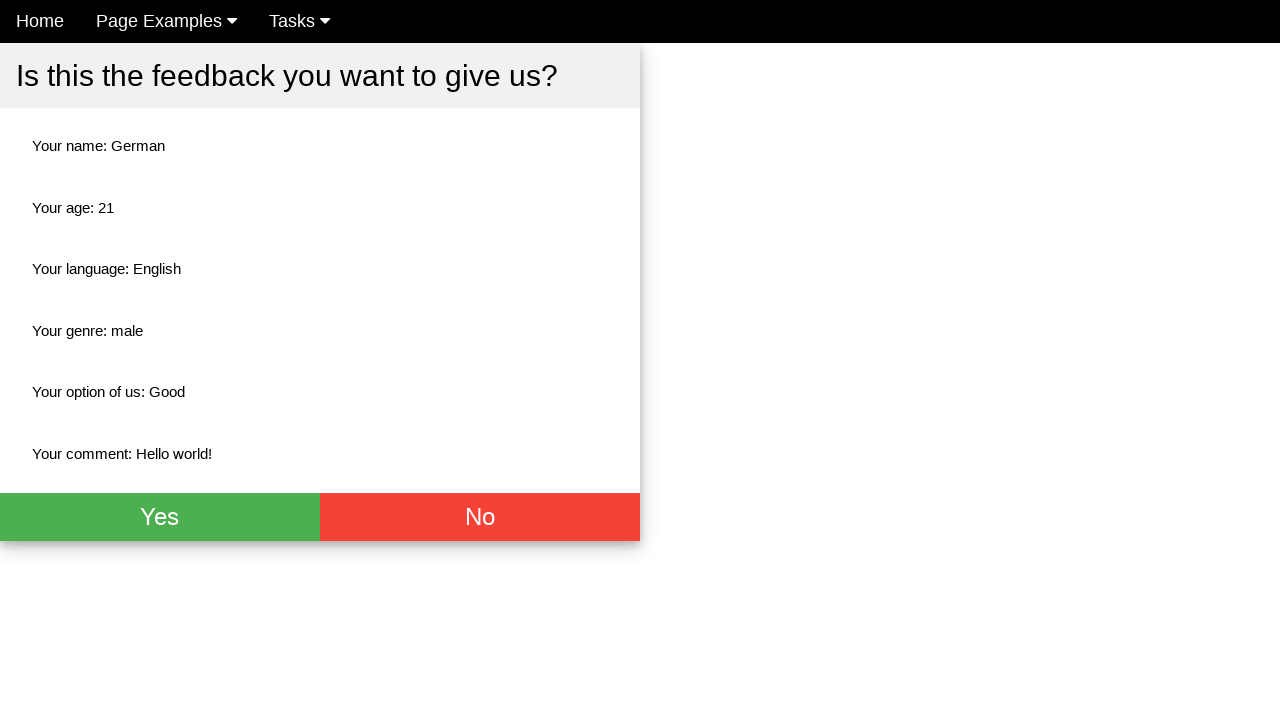